Tests the add/remove elements functionality by clicking the "Add Element" button 5 times to create delete buttons, then verifies the delete buttons were created.

Starting URL: http://the-internet.herokuapp.com/add_remove_elements/

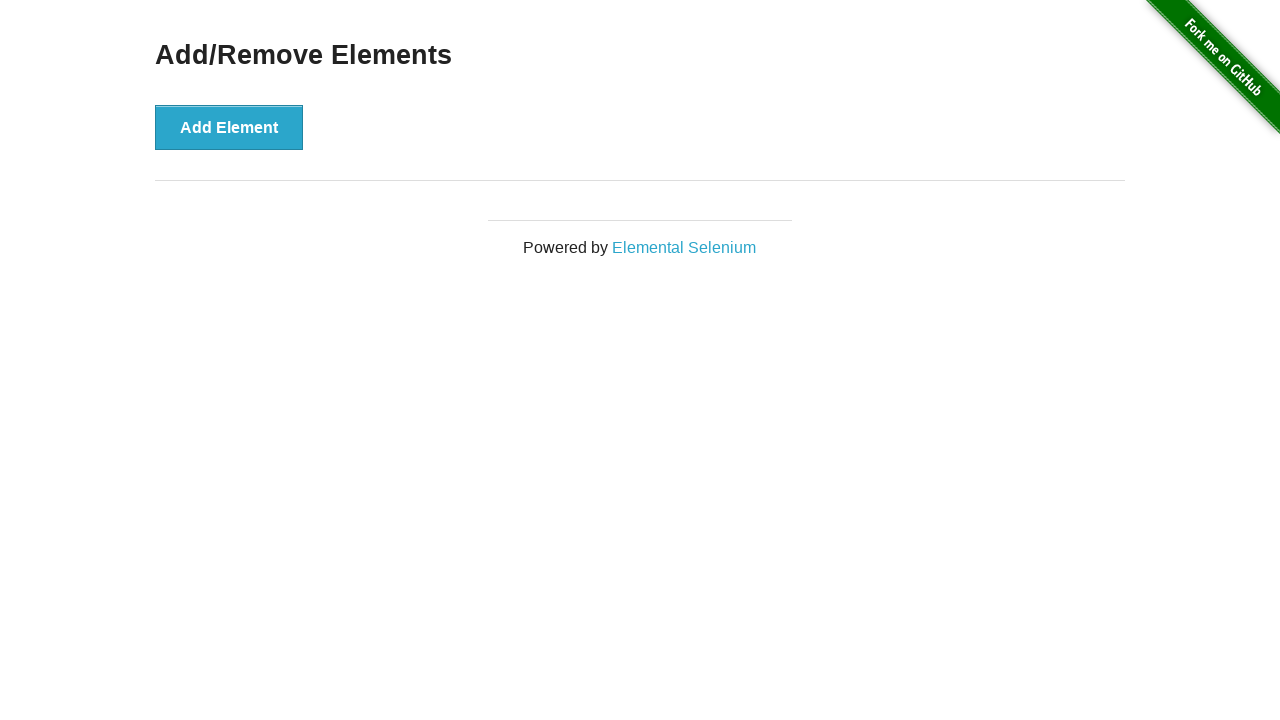

Navigated to add/remove elements page
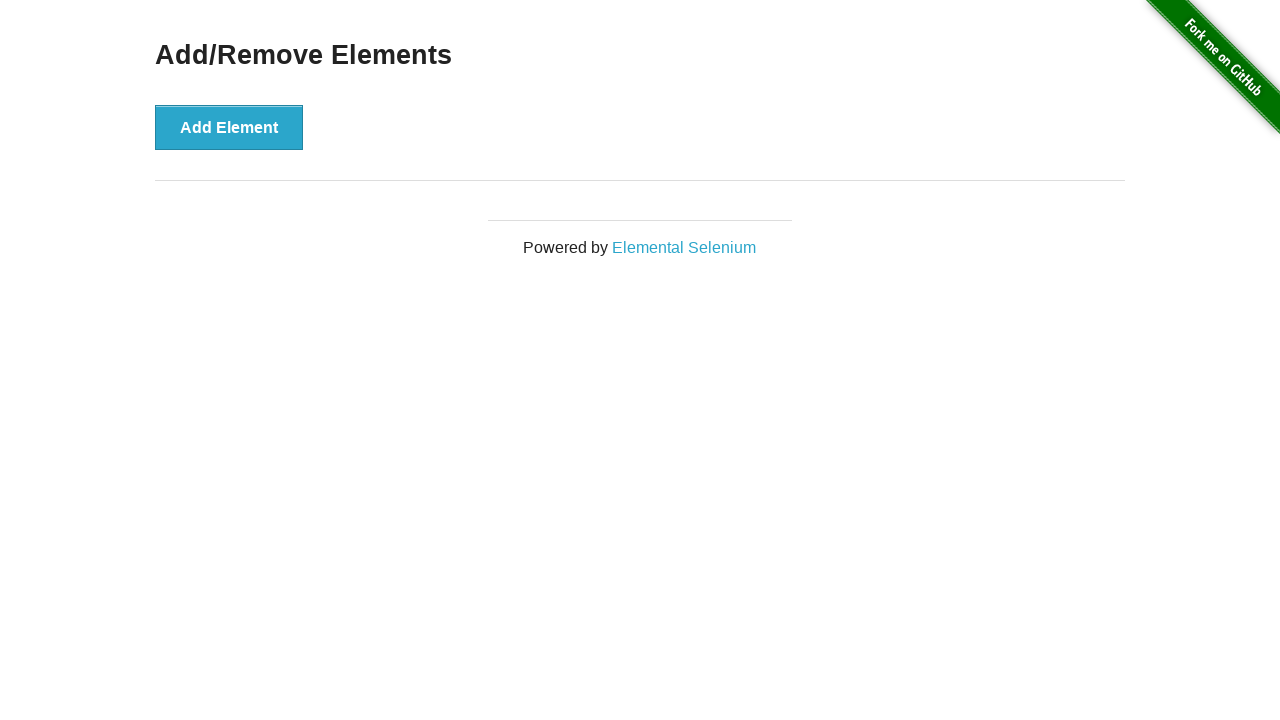

Clicked 'Add Element' button (iteration 1 of 5) at (229, 127) on xpath=//button[text() = 'Add Element']
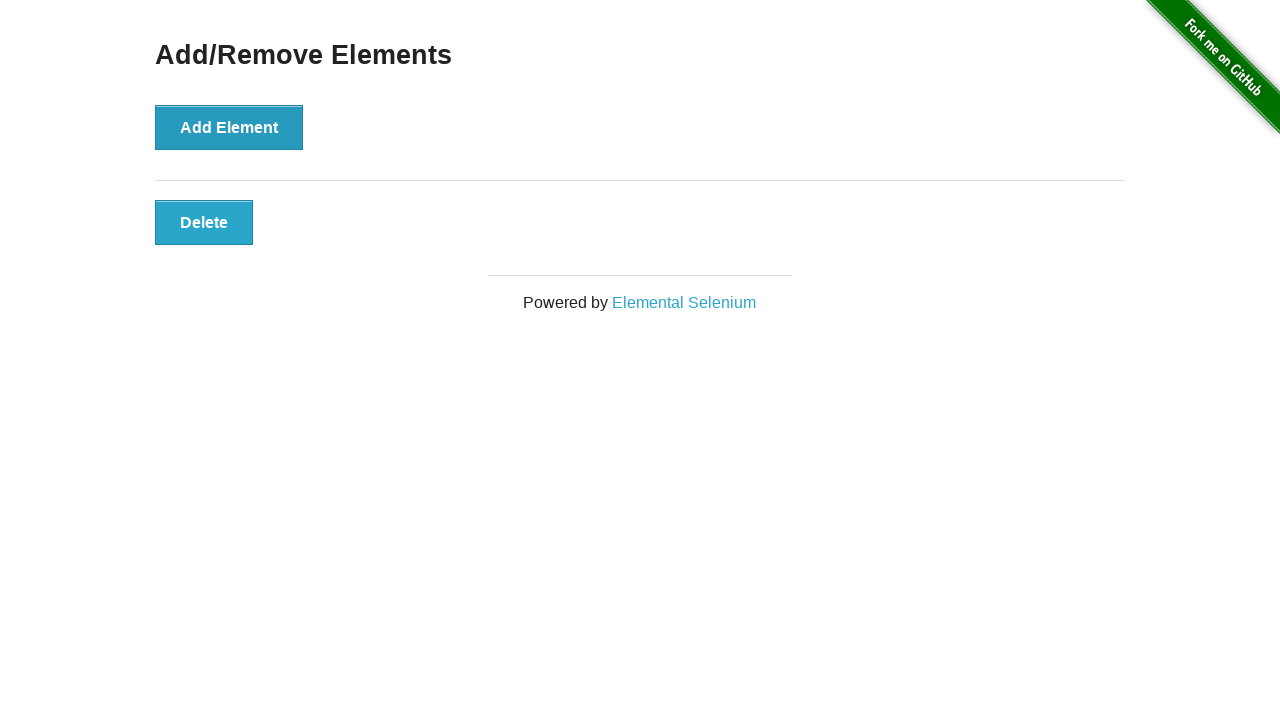

Clicked 'Add Element' button (iteration 2 of 5) at (229, 127) on xpath=//button[text() = 'Add Element']
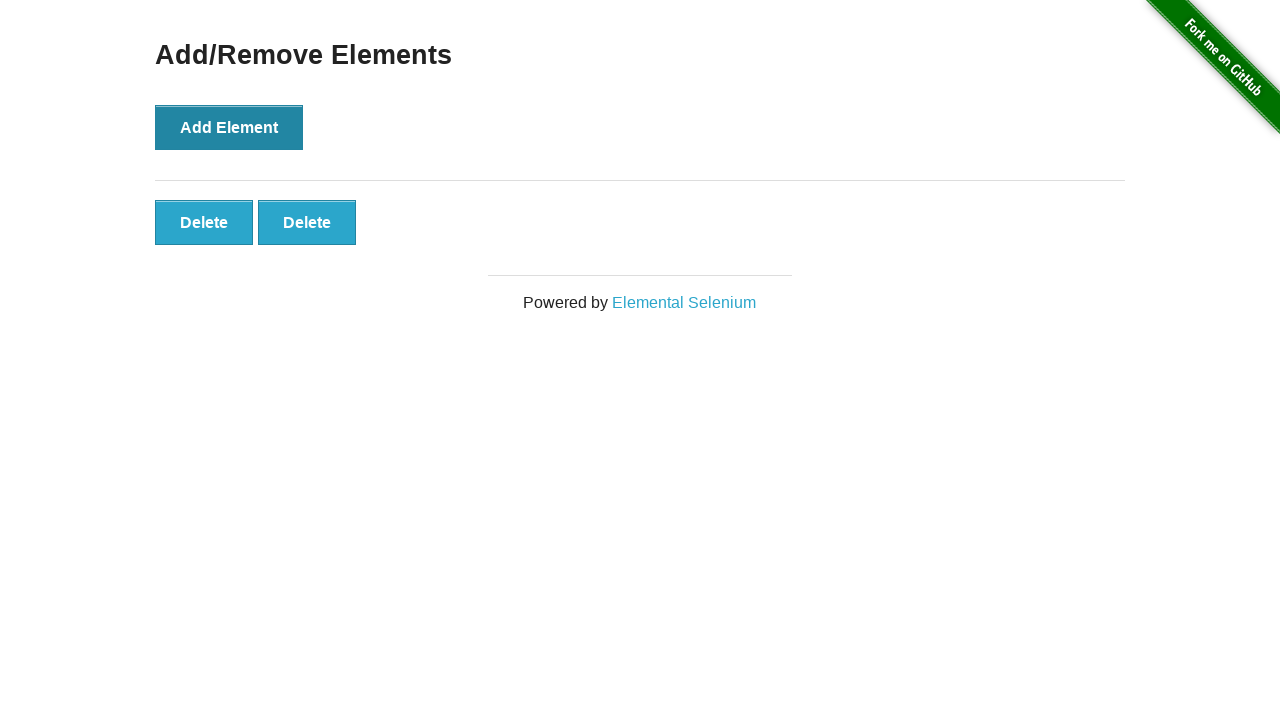

Clicked 'Add Element' button (iteration 3 of 5) at (229, 127) on xpath=//button[text() = 'Add Element']
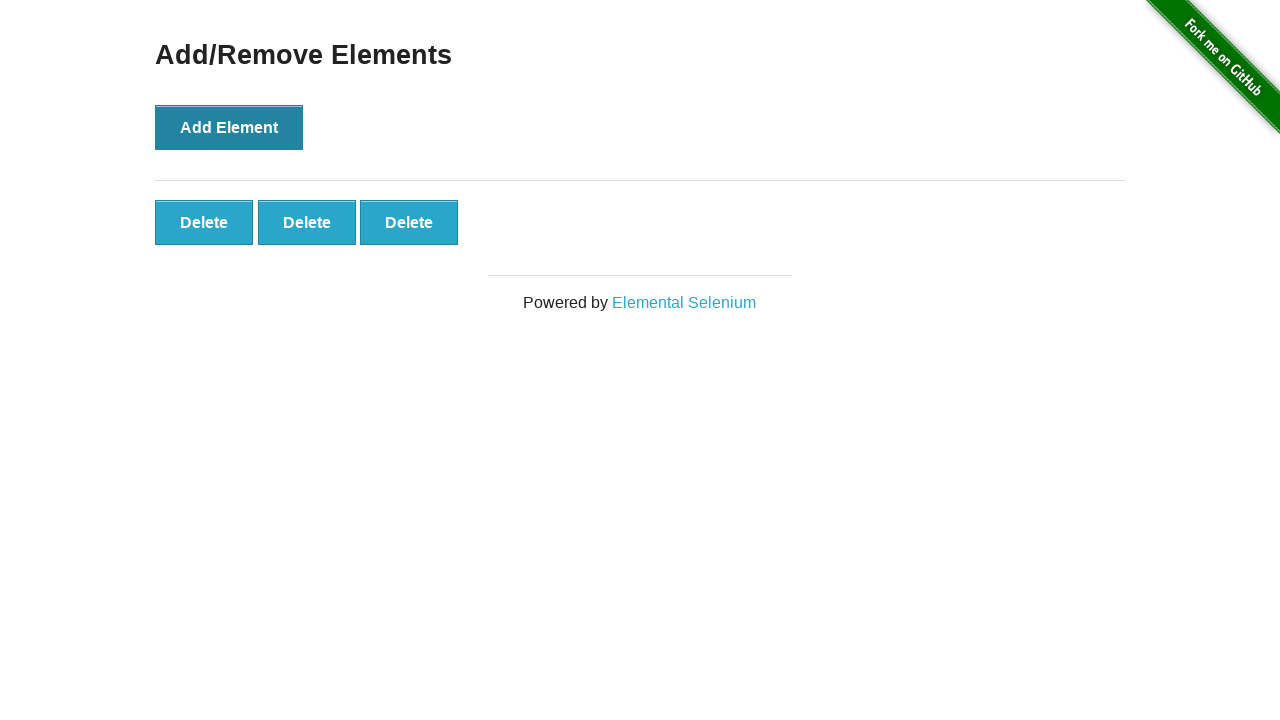

Clicked 'Add Element' button (iteration 4 of 5) at (229, 127) on xpath=//button[text() = 'Add Element']
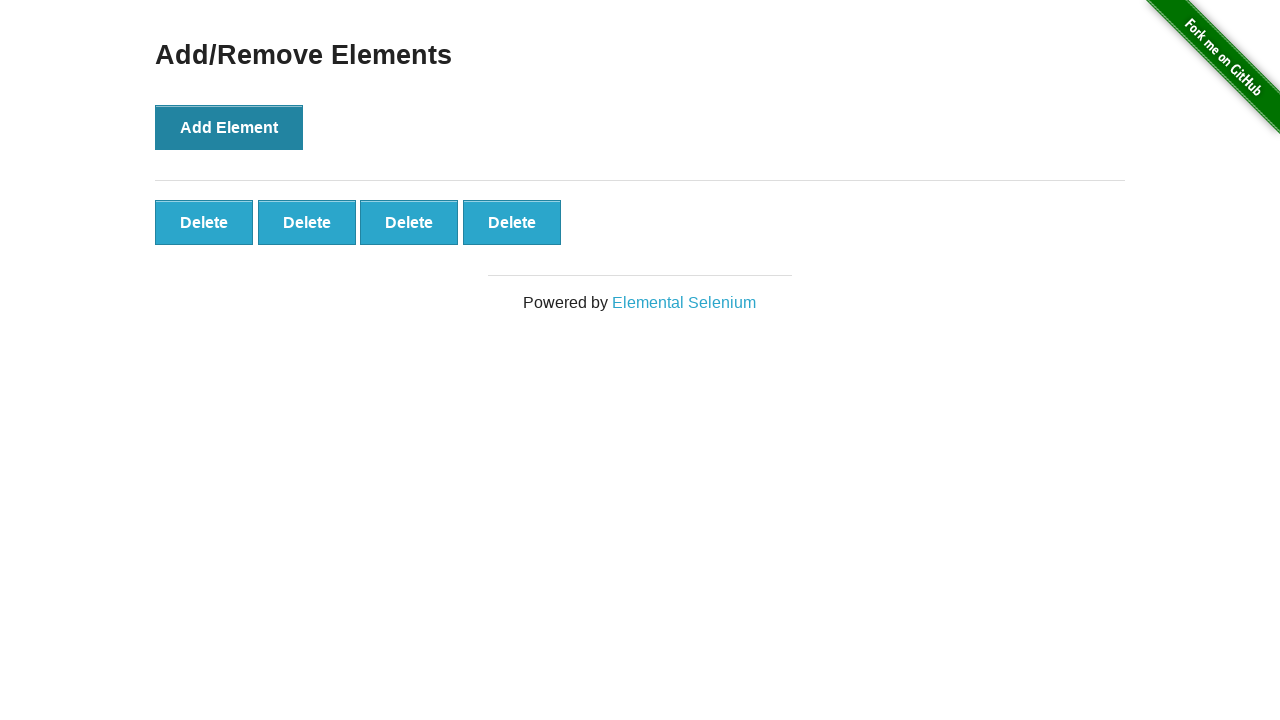

Clicked 'Add Element' button (iteration 5 of 5) at (229, 127) on xpath=//button[text() = 'Add Element']
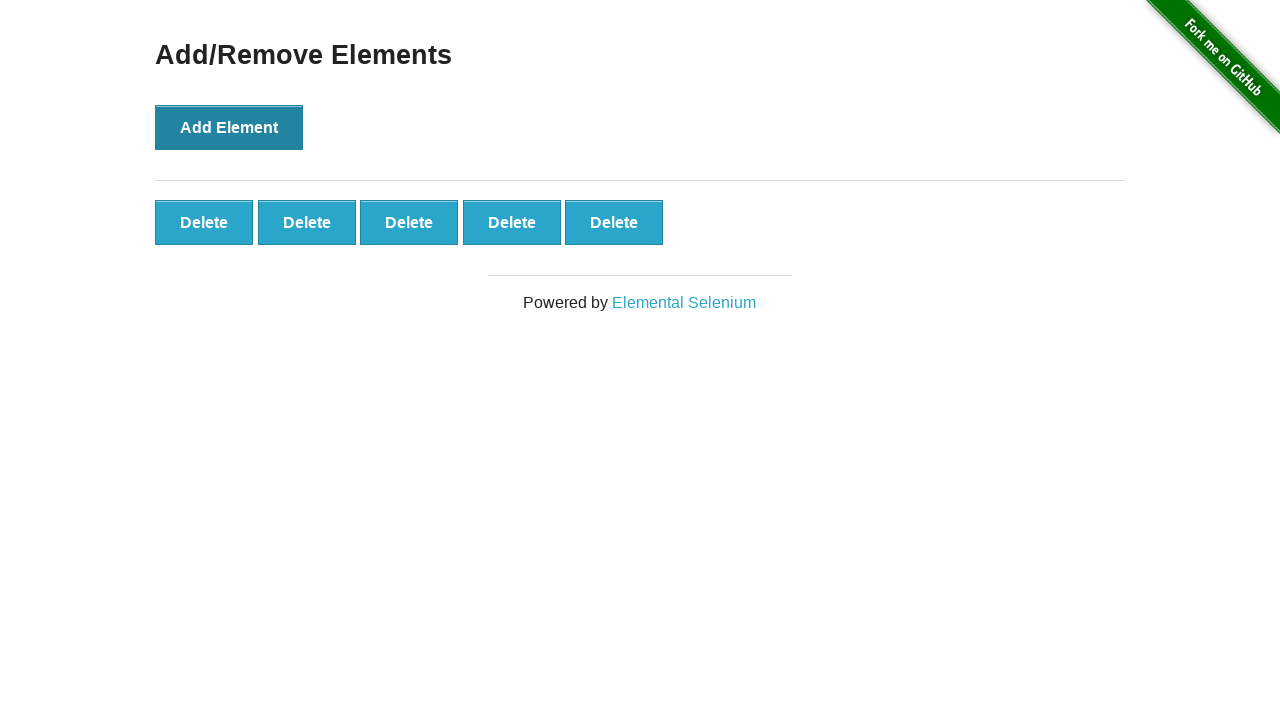

Delete buttons appeared on the page
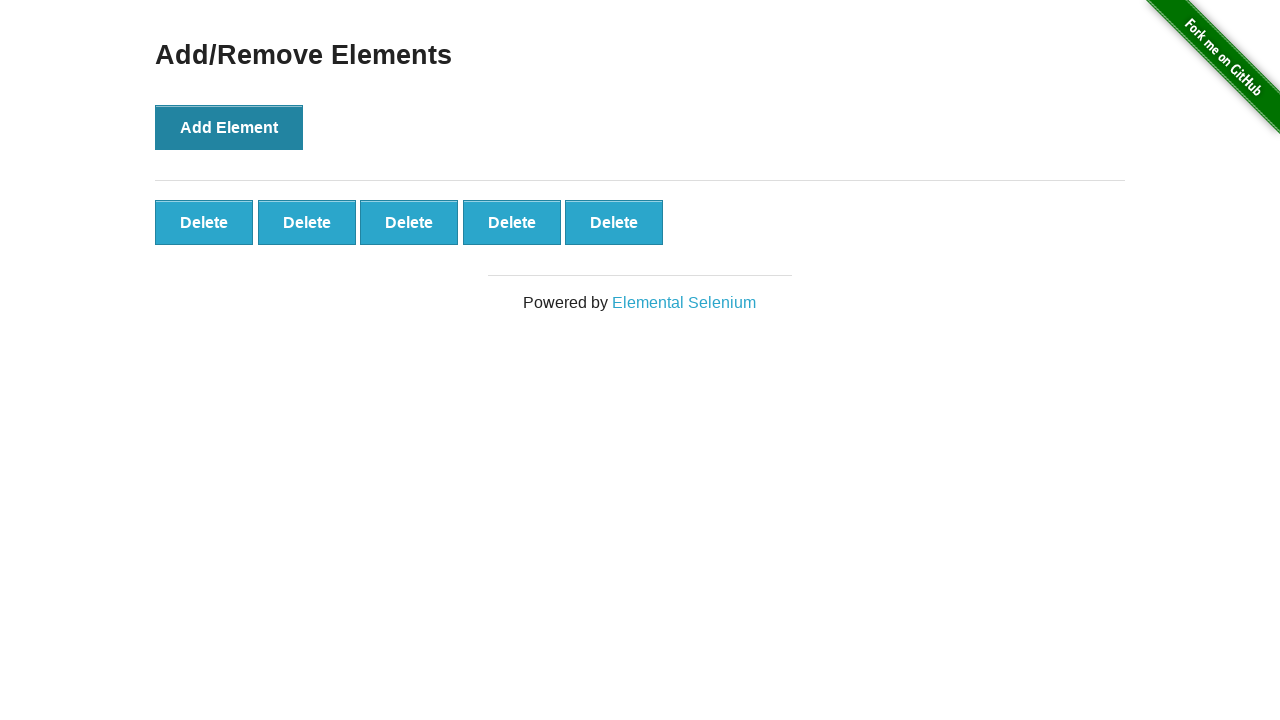

Located all delete buttons
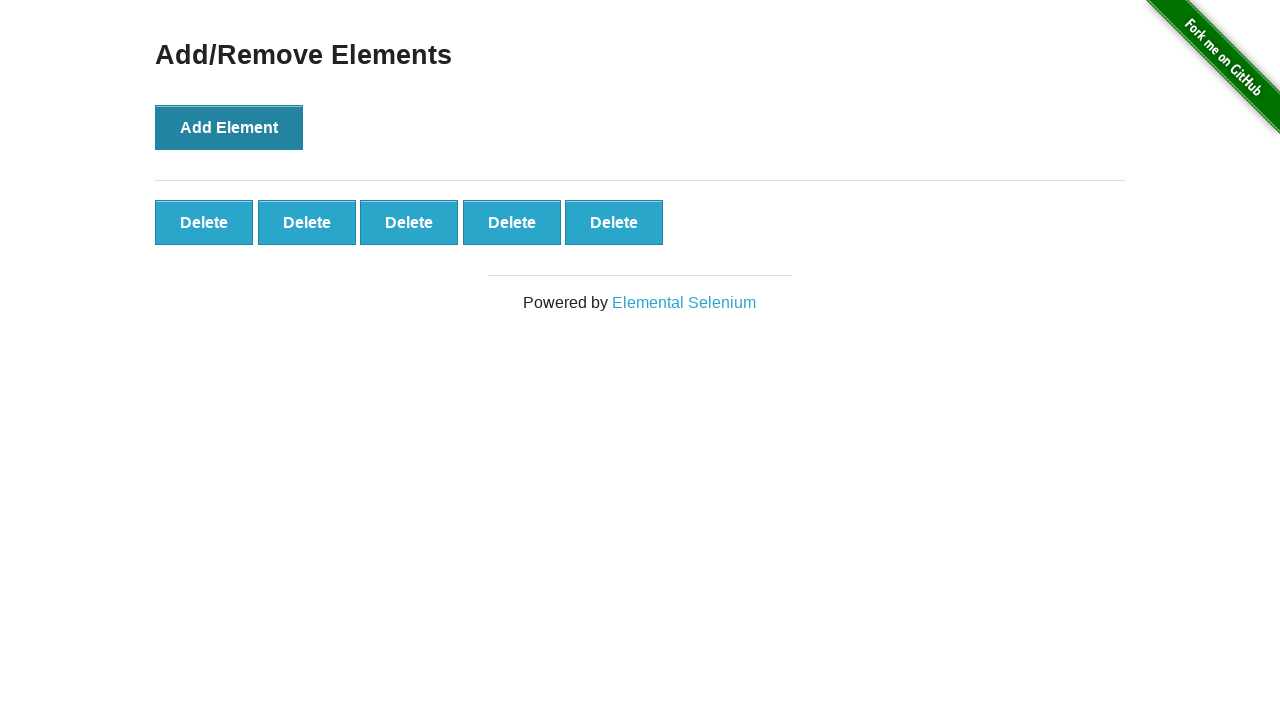

Verified 5 delete buttons were created
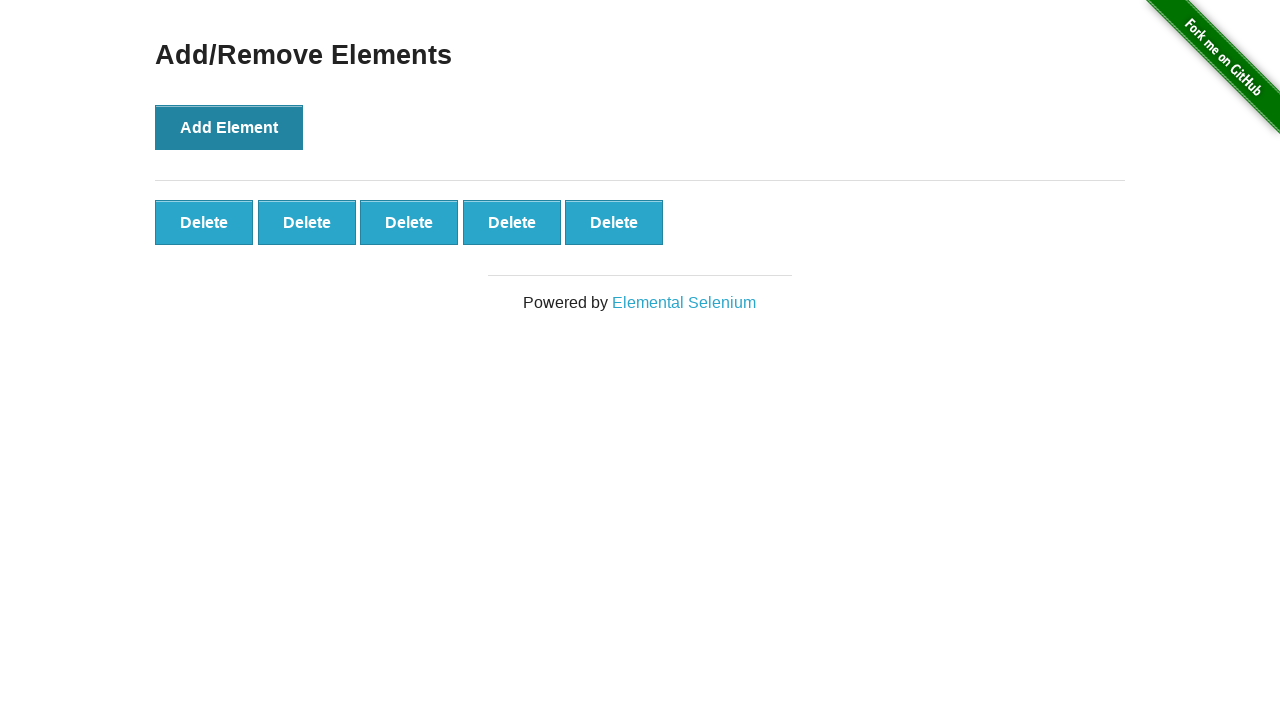

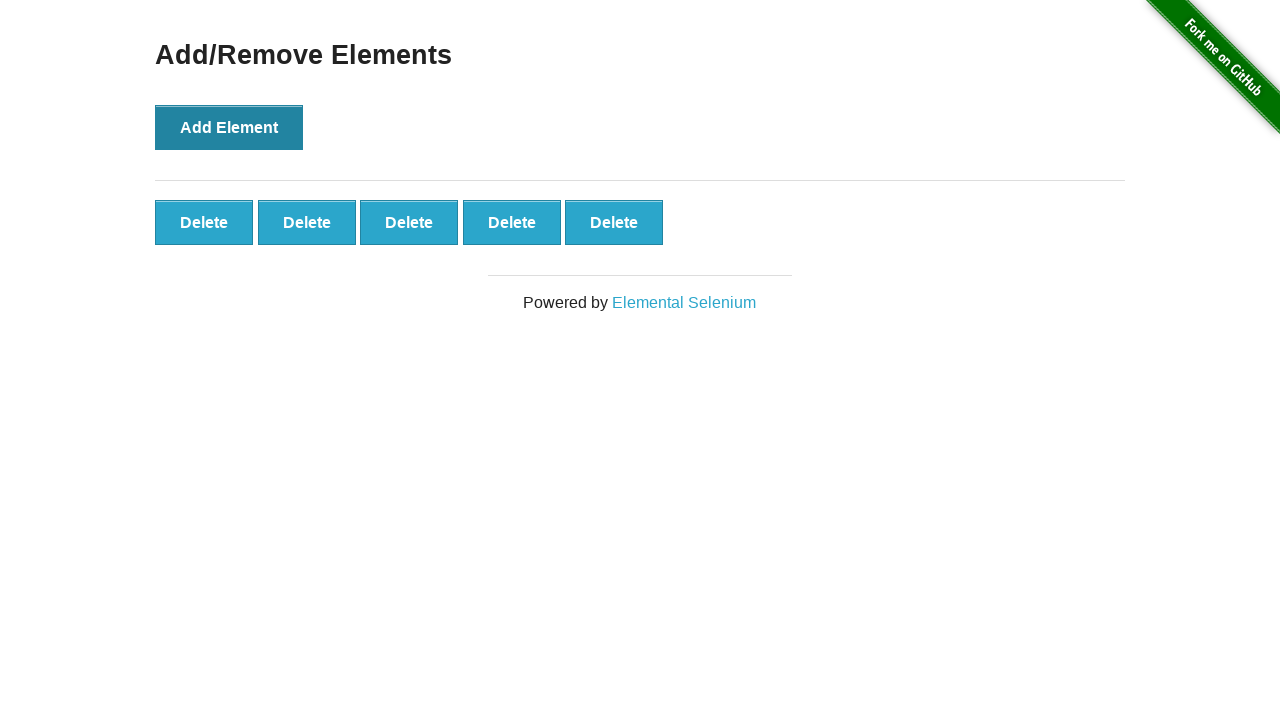